Navigates to the Dropdown component documentation page and verifies the h1 heading text

Starting URL: https://flowbite-svelte.com/docs/components/dropdown

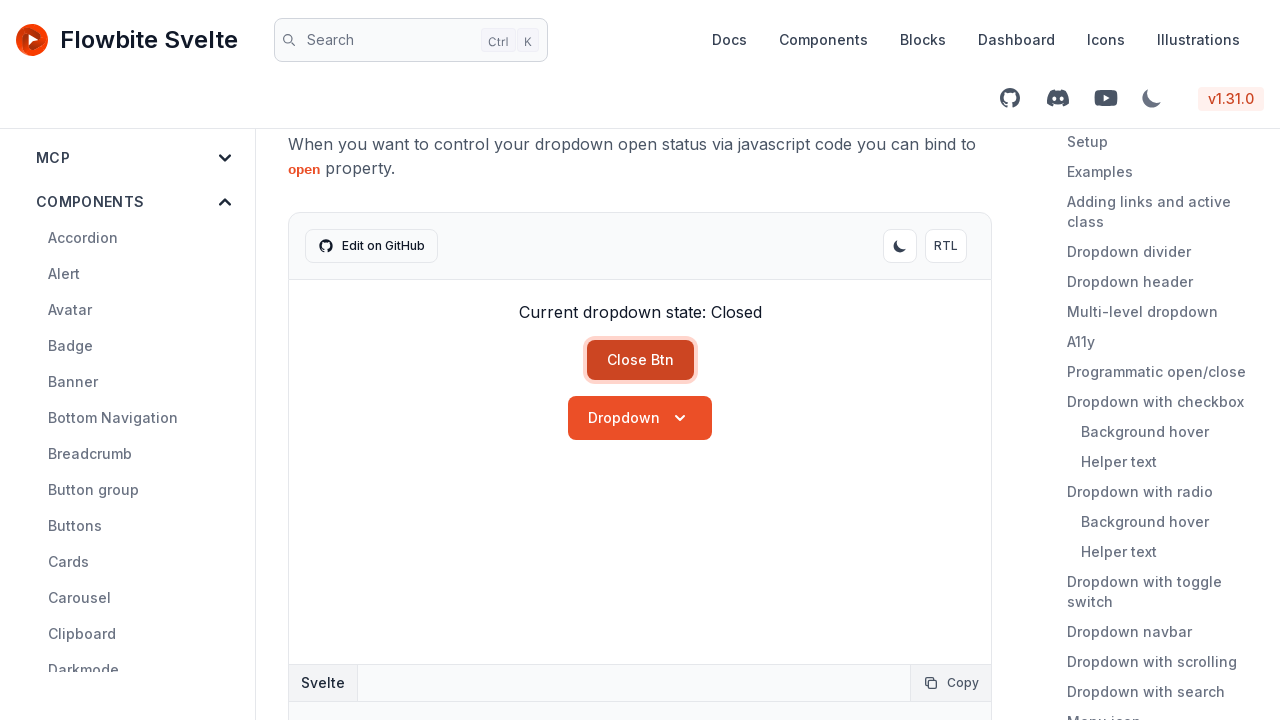

Navigated to Dropdown component documentation page
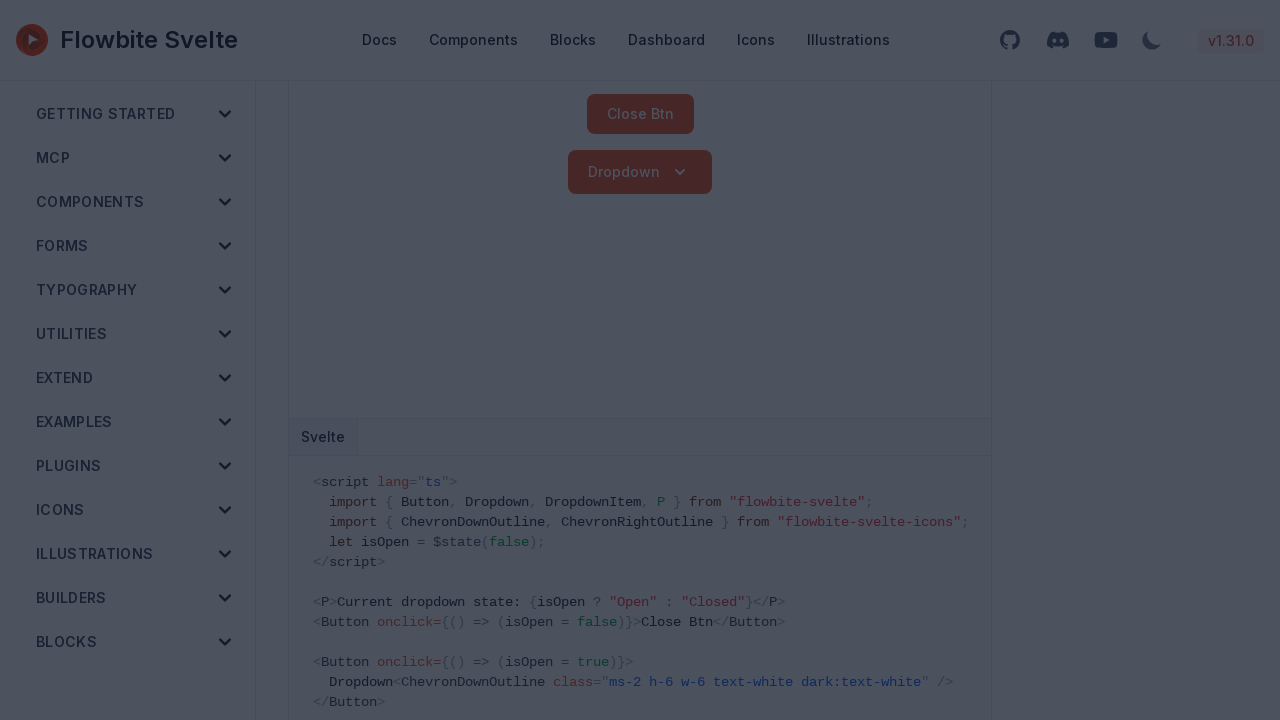

h1 heading element loaded
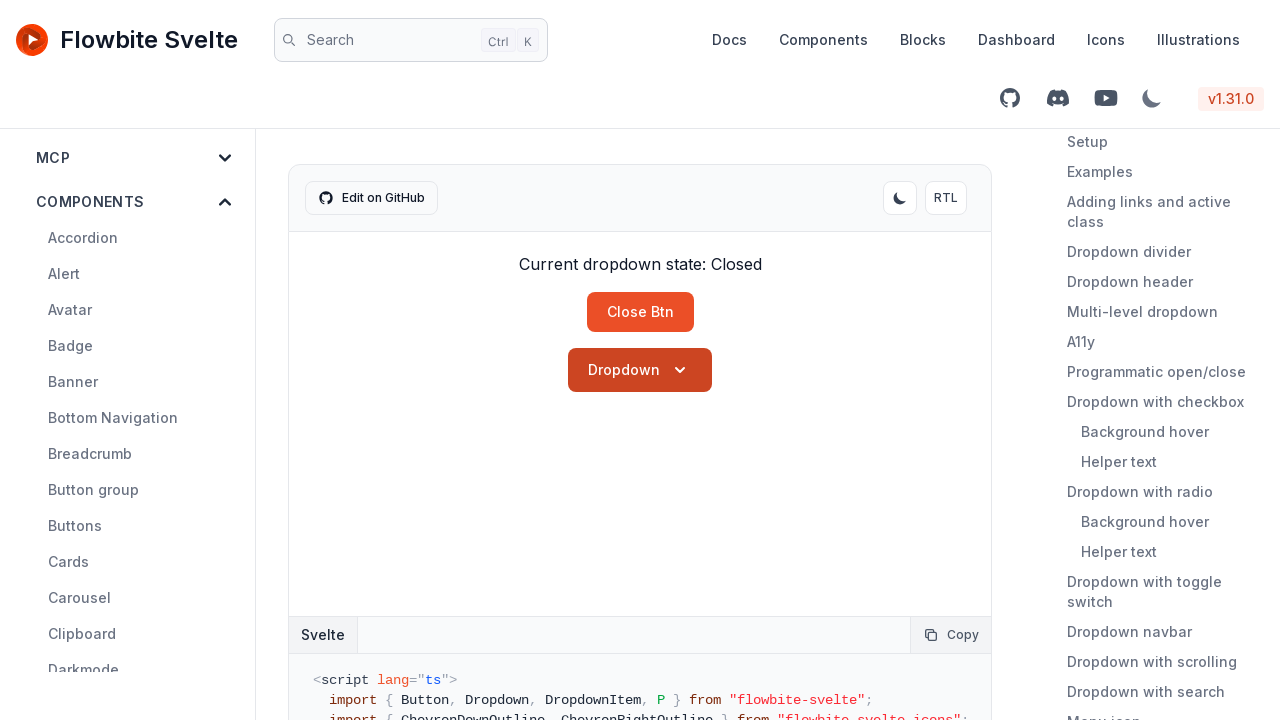

Verified h1 heading text is 'Svelte Dropdown - Flowbite'
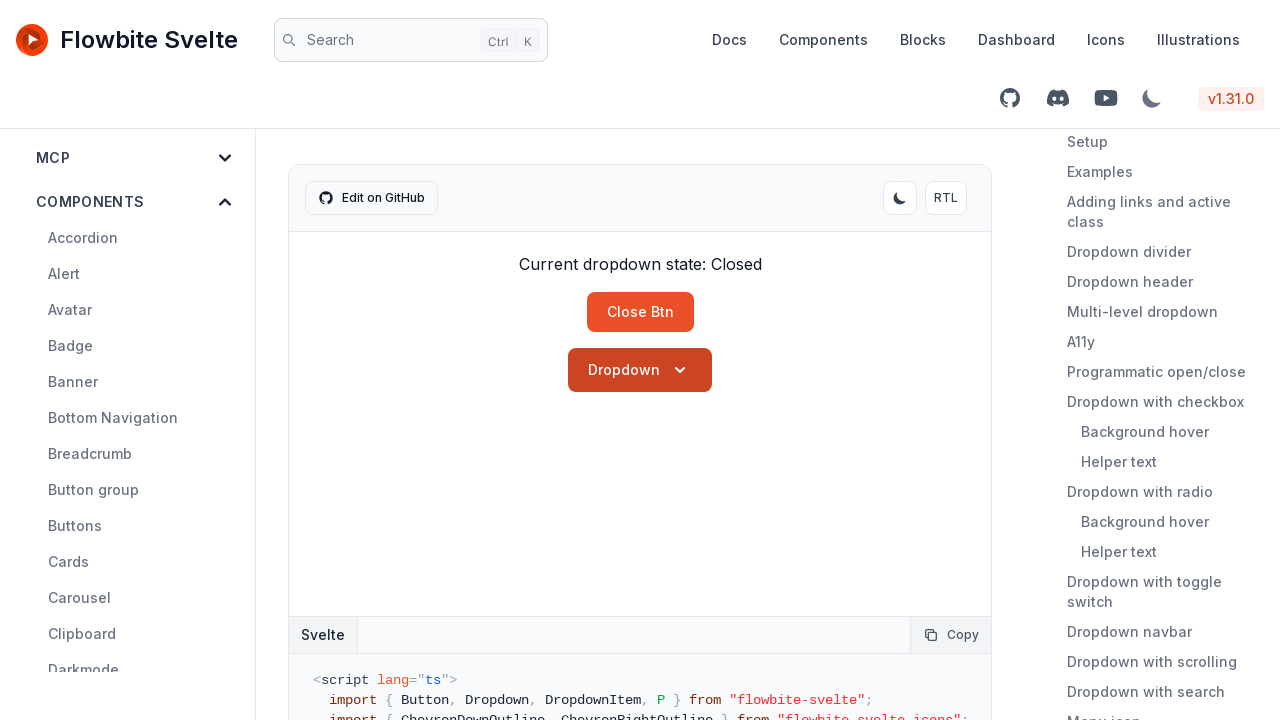

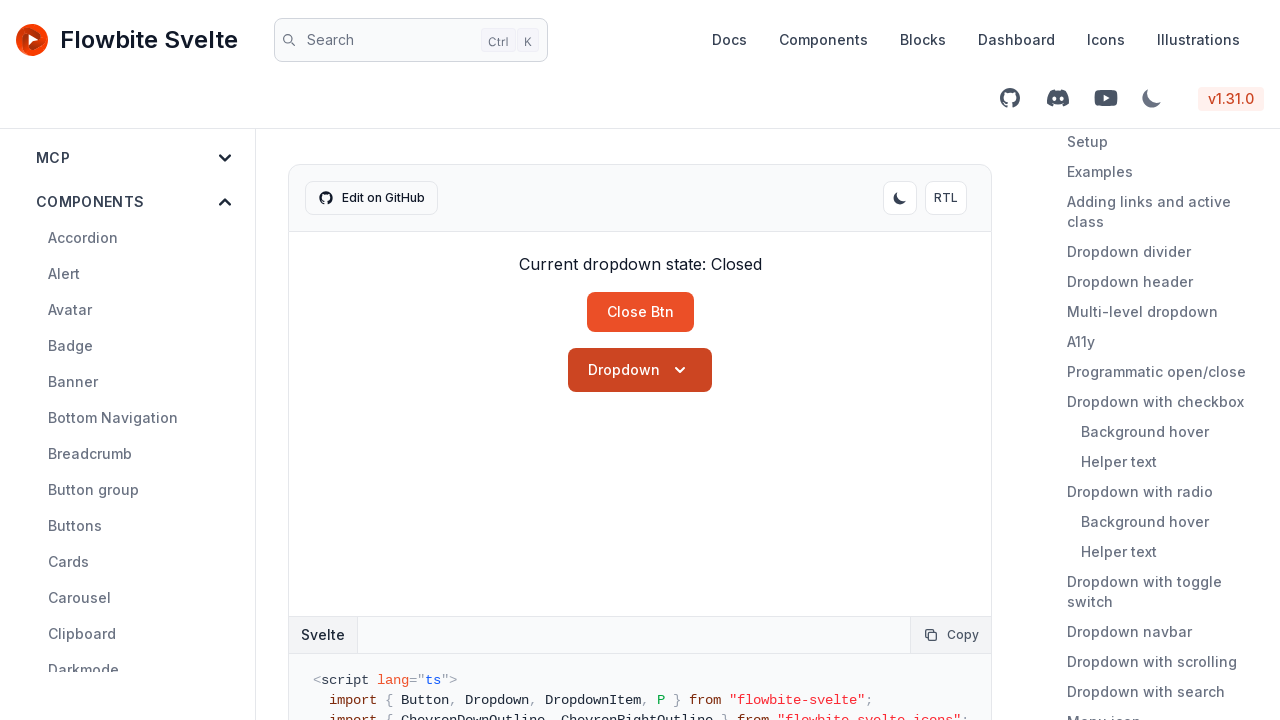